Tests radio button interactions on a practice page by clicking radio buttons and verifying default selections

Starting URL: https://www.leafground.com/radio.xhtml

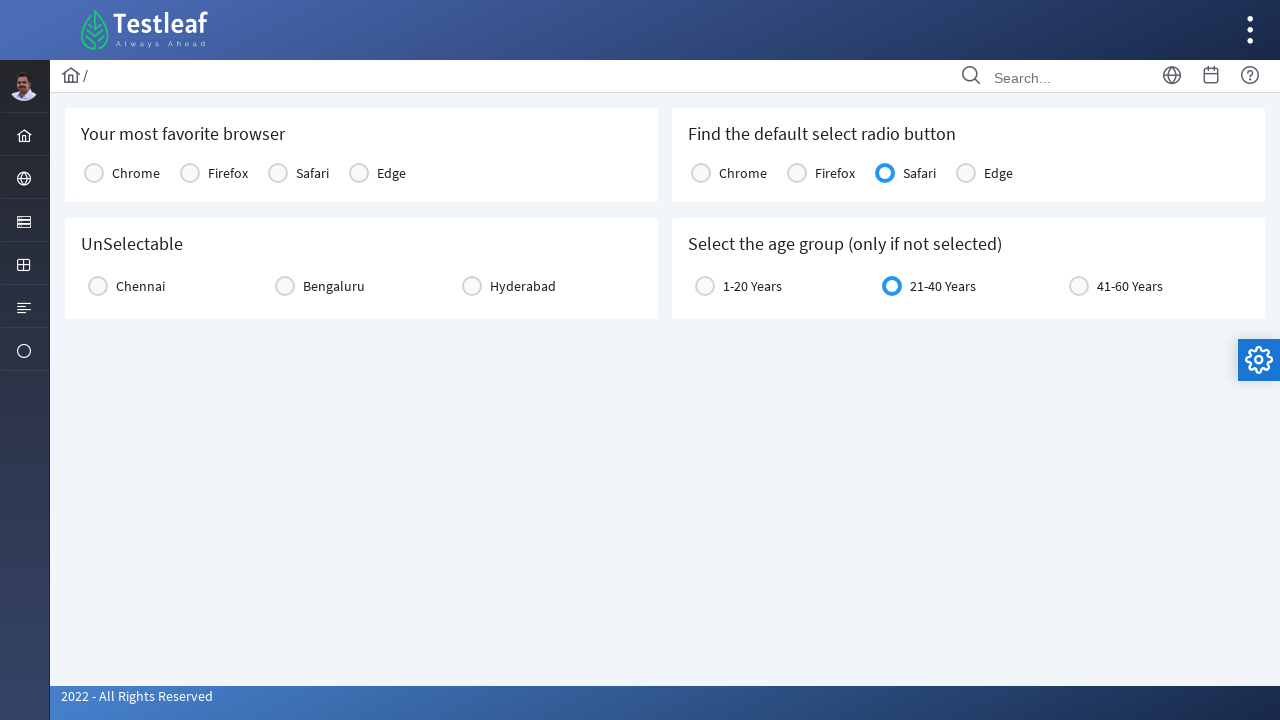

Clicked radio button at index 9 at (94, 173) on (//span[@class='ui-radiobutton-icon ui-icon ui-icon-blank ui-c'])[9]
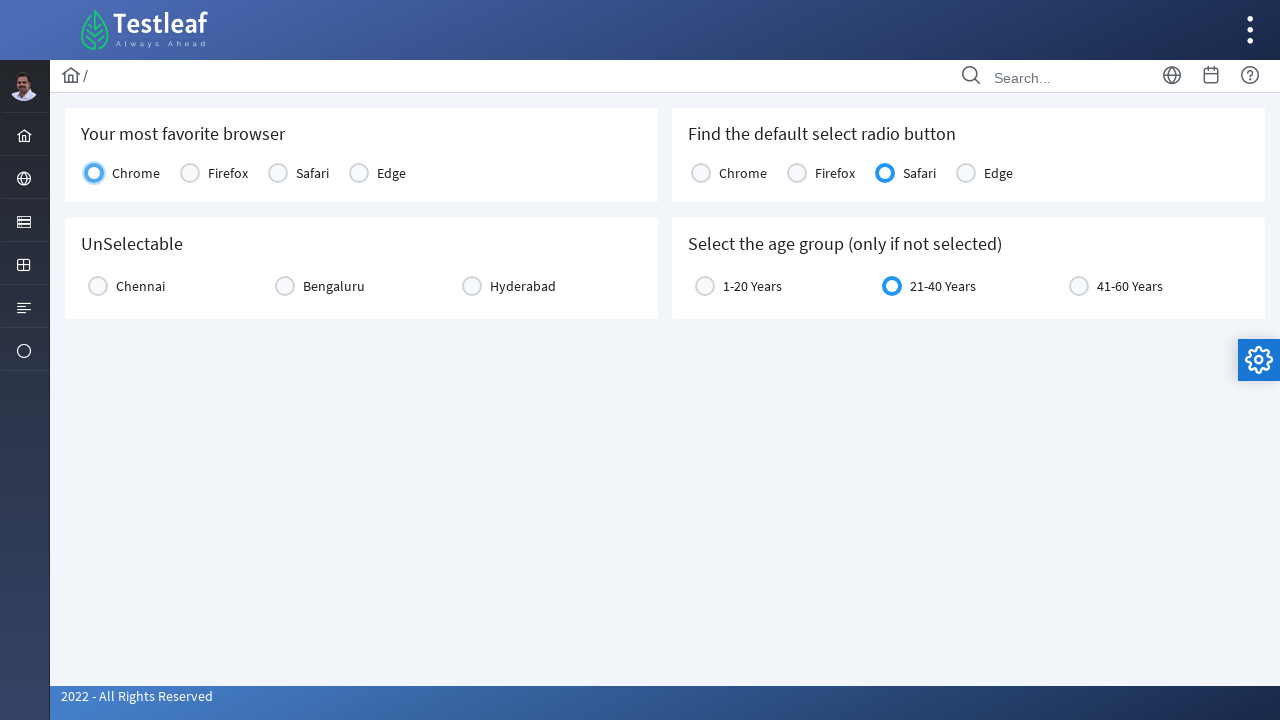

Checked if Chennai radio button is enabled
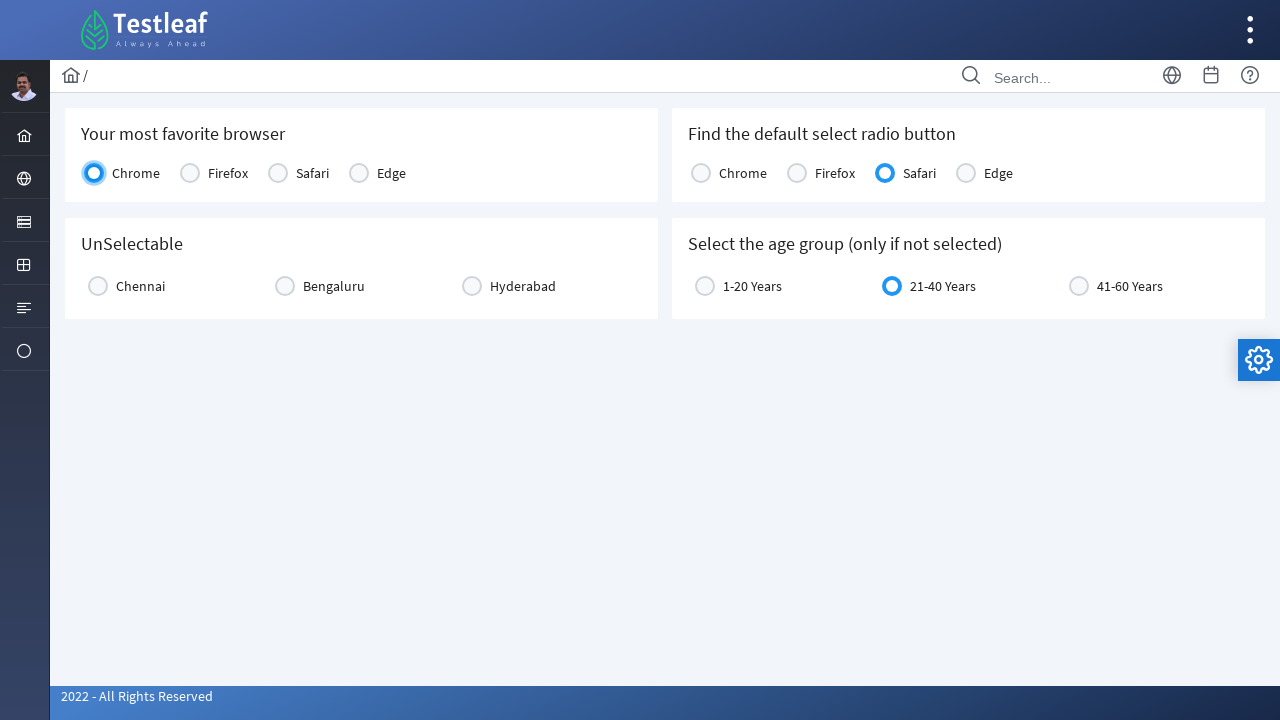

Checked if Bengaluru radio button is enabled
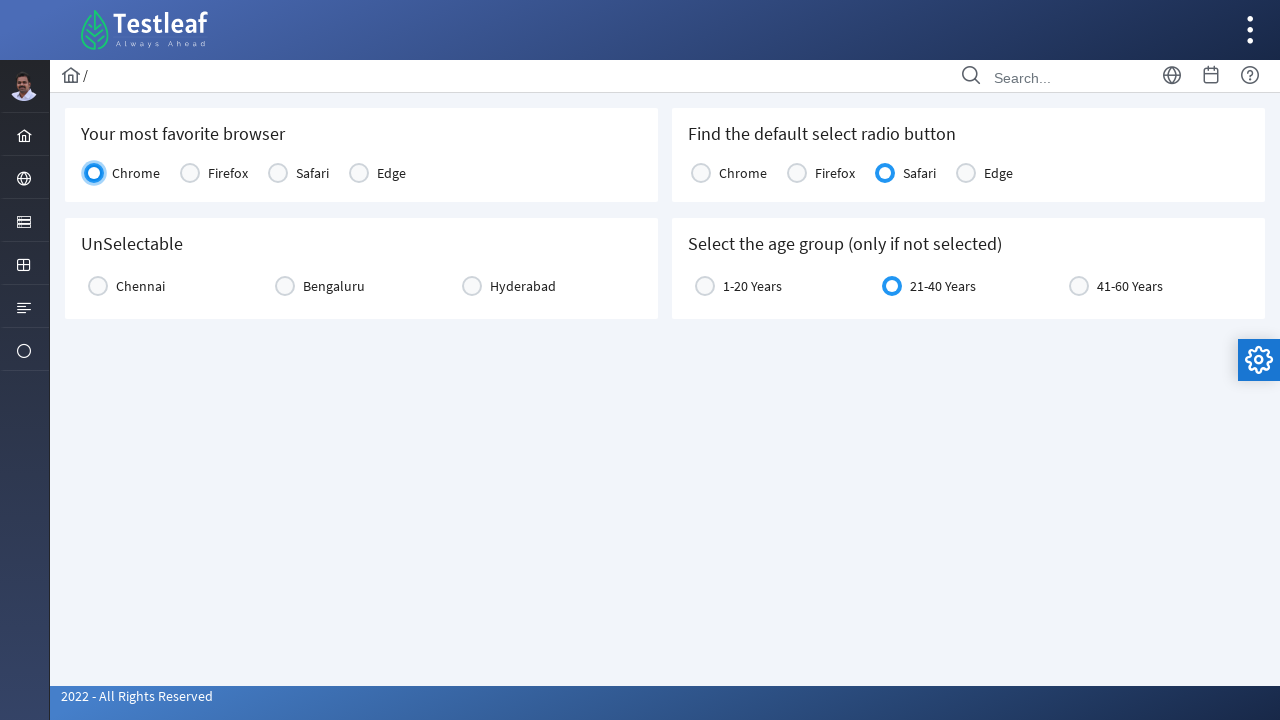

Checked if Hyderabad radio button is enabled
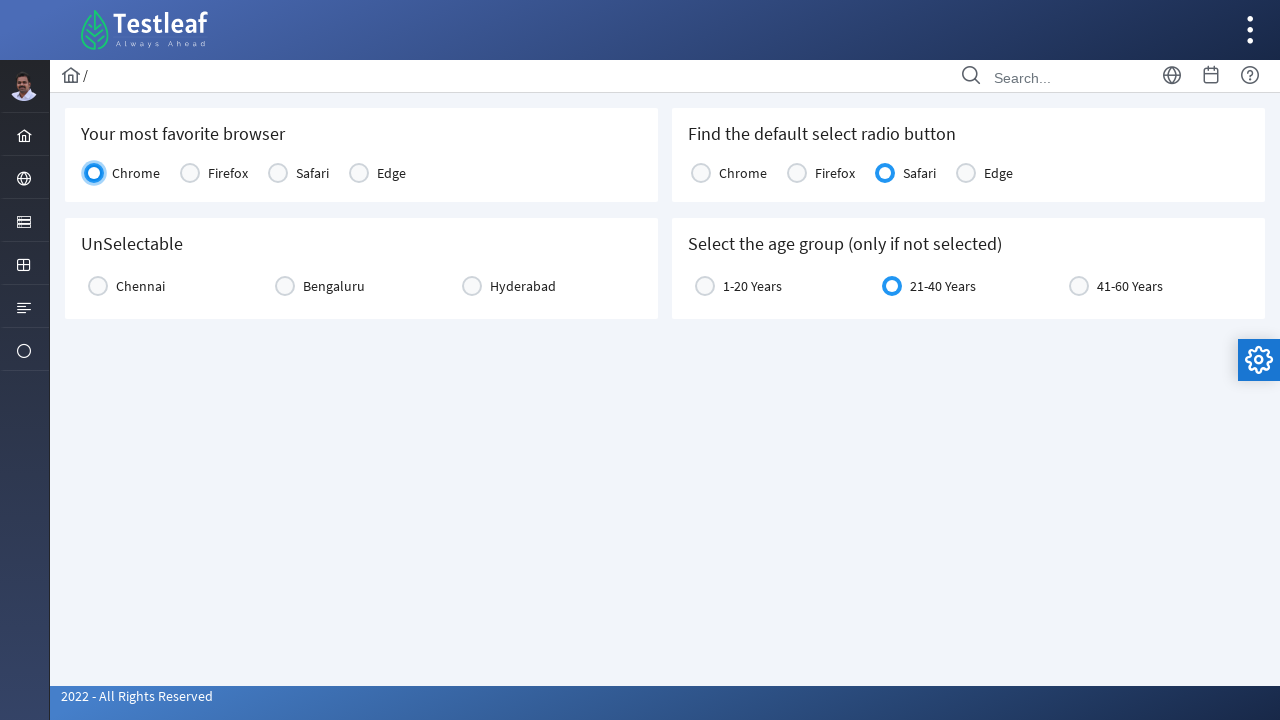

Checked Chrome radio button default state
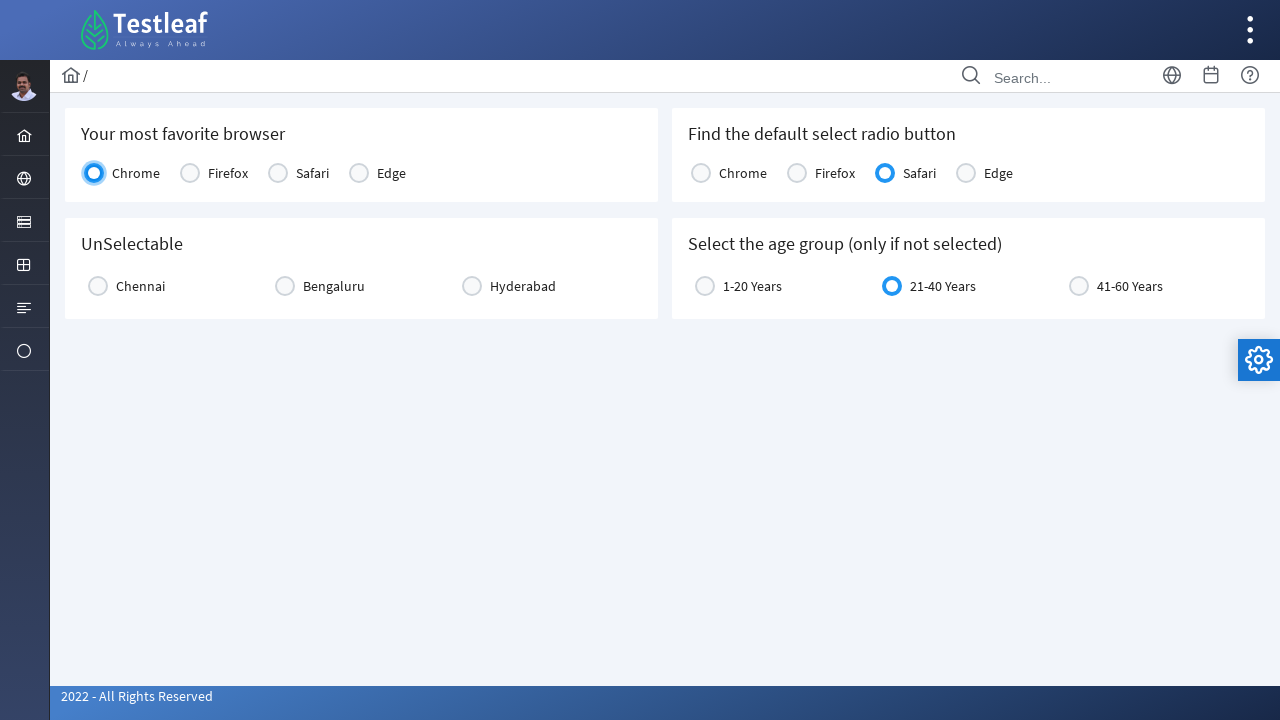

Checked Firefox radio button default state
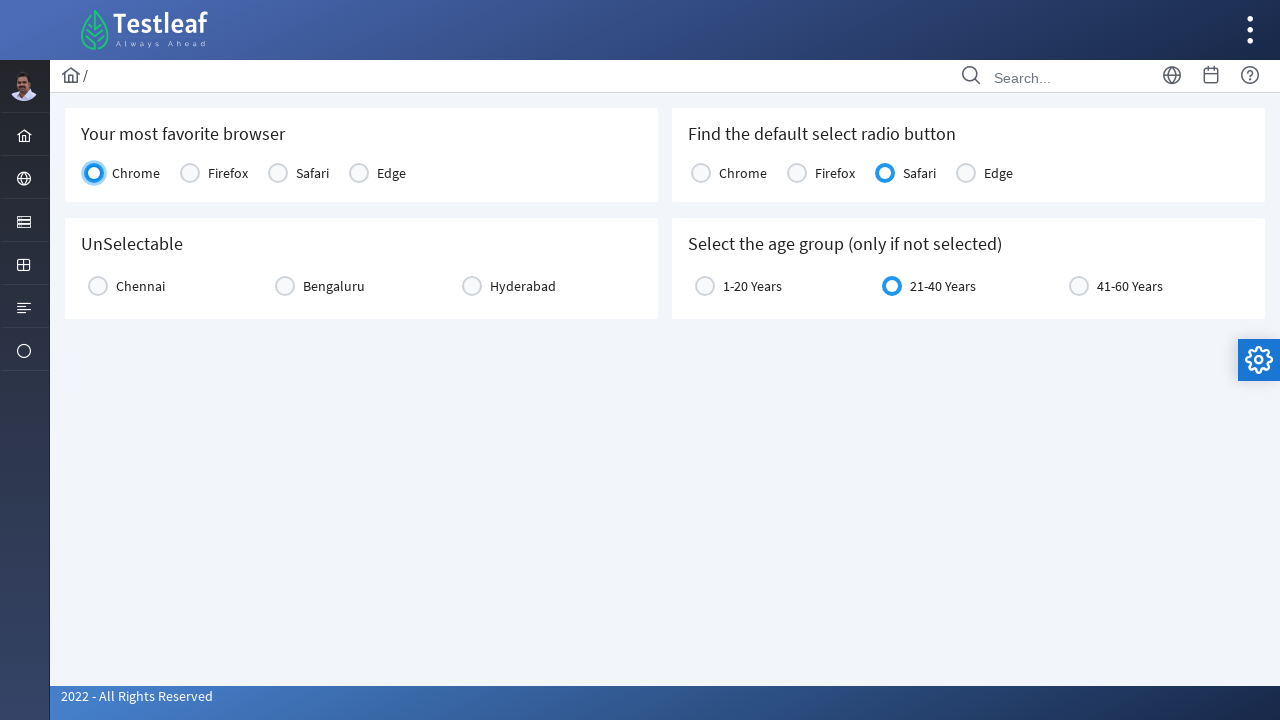

Checked Safari radio button default state
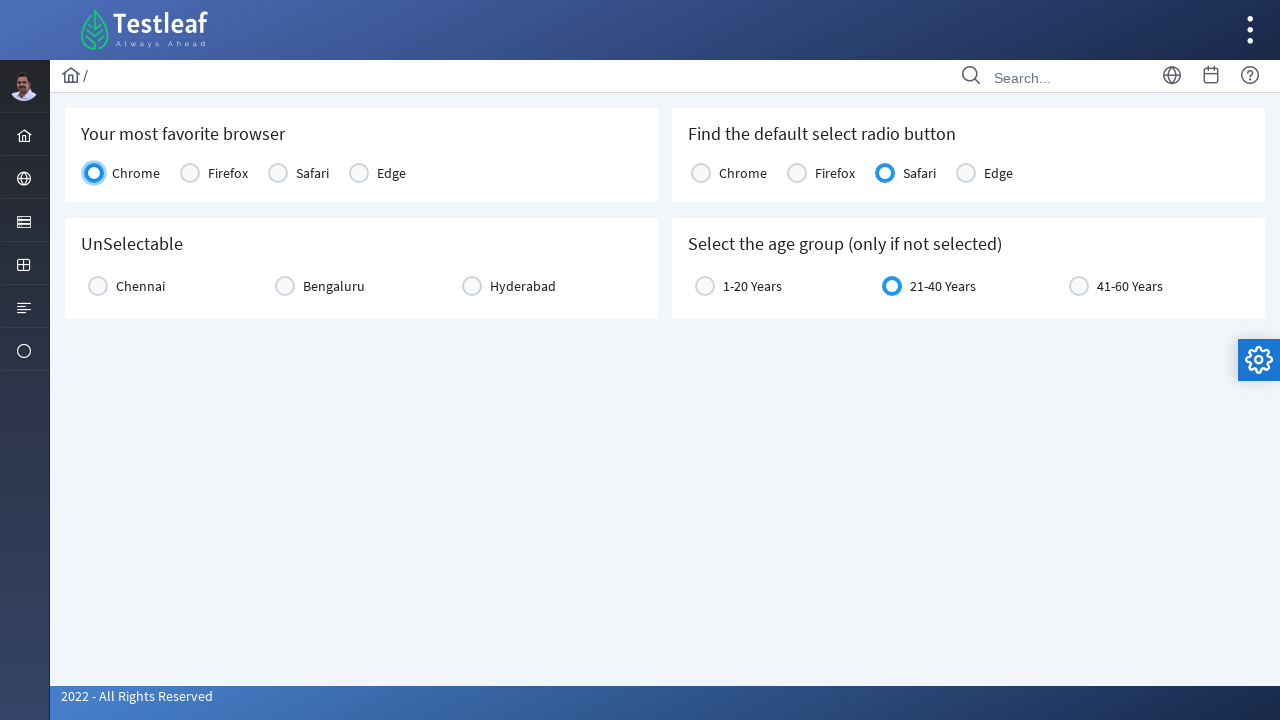

Checked Edge radio button default state
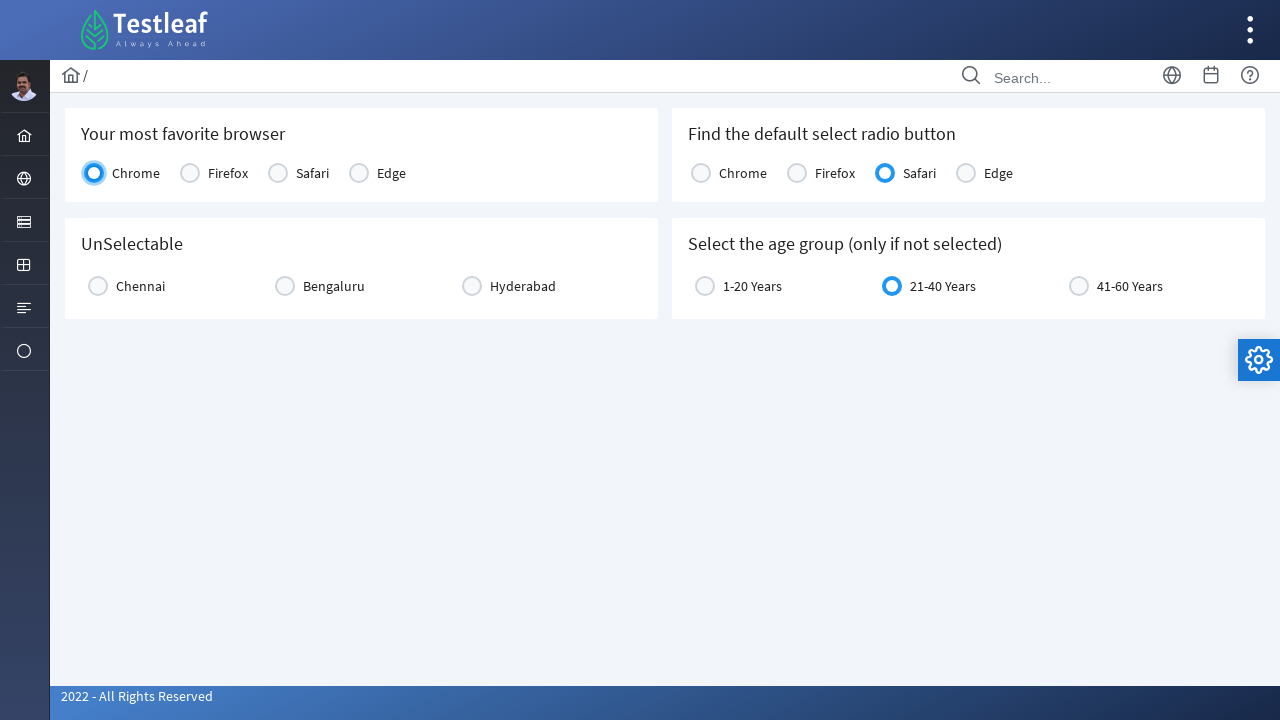

Checked age range 1-20 Years default state
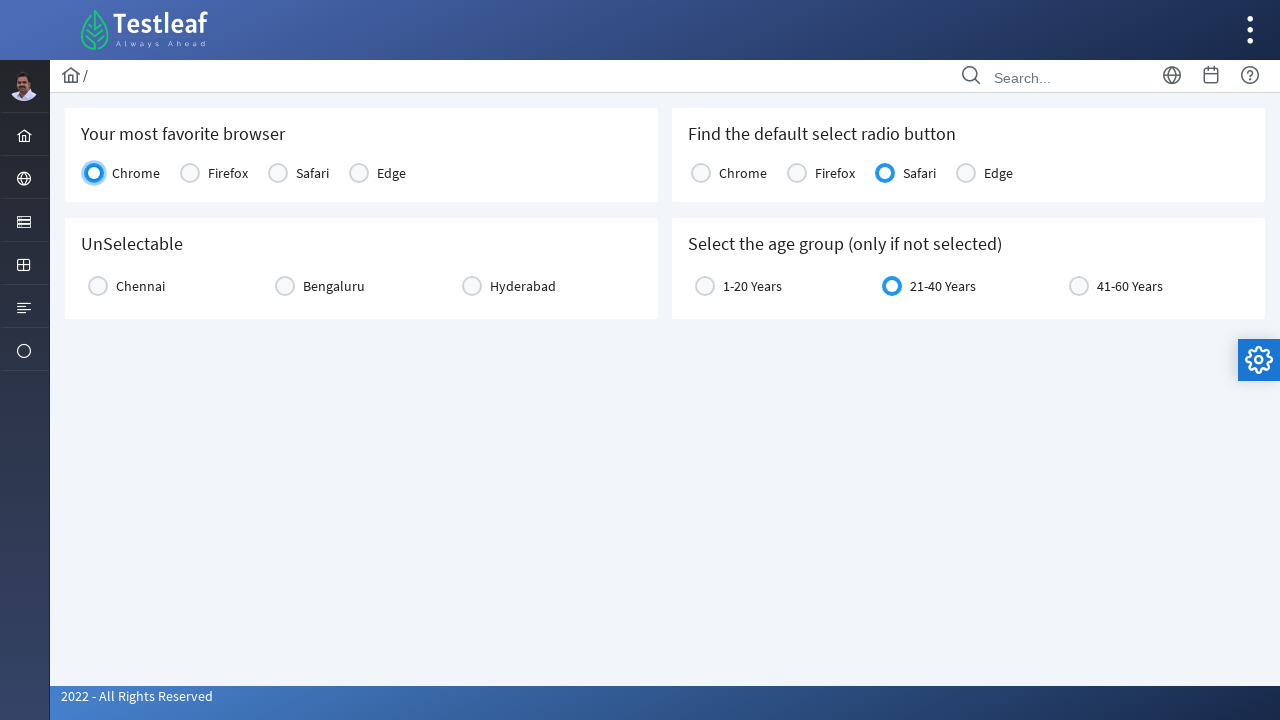

Checked age range 21-40 Years default state
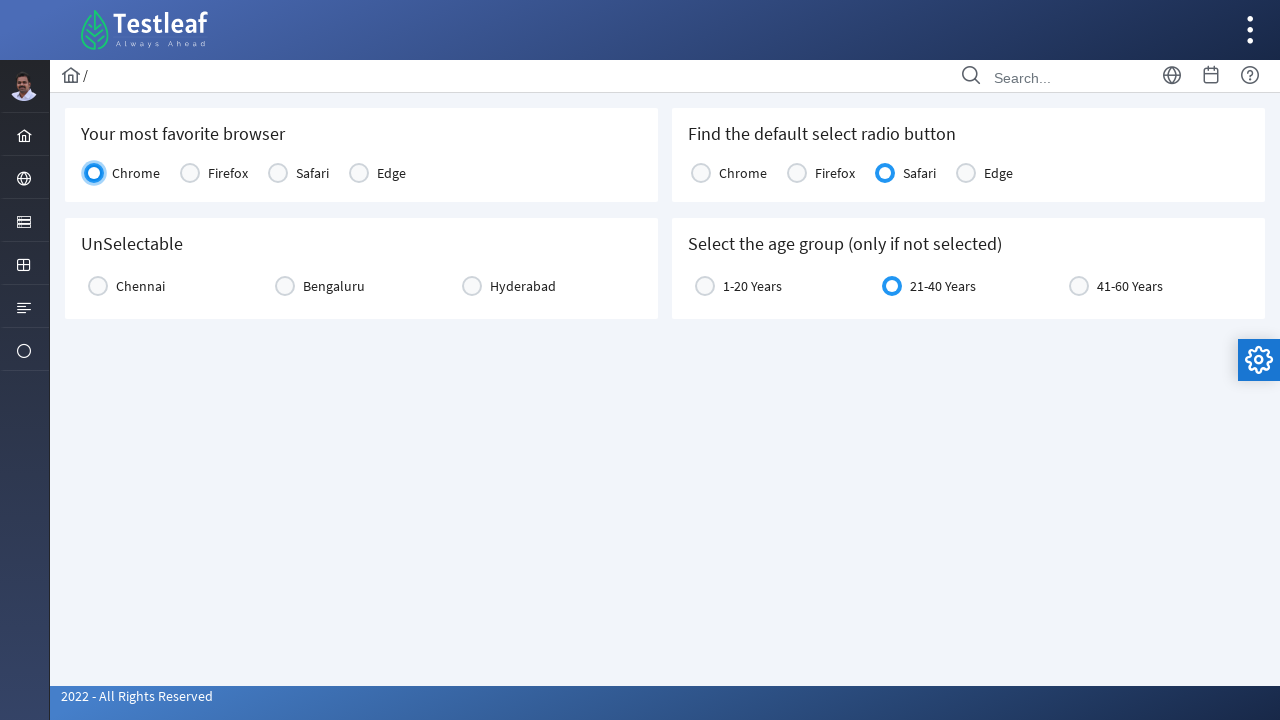

Waited 1 second before checking last age range
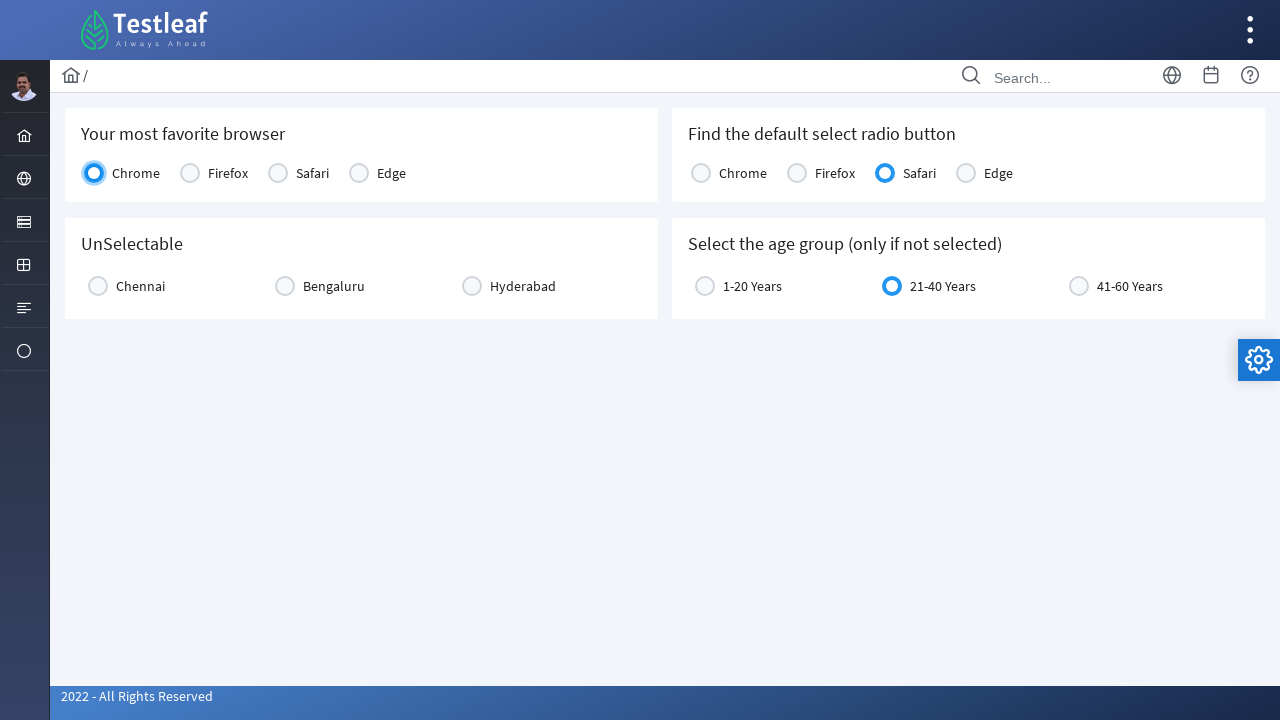

Checked age range 41-60 Years default state
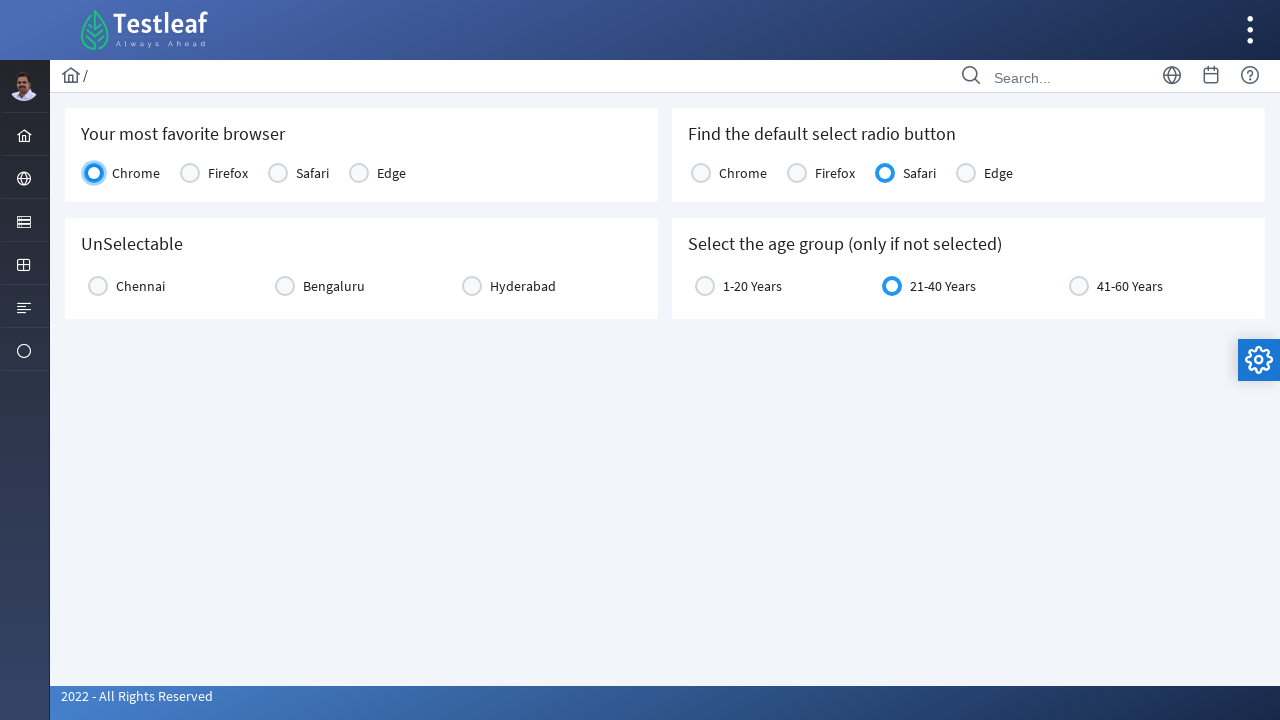

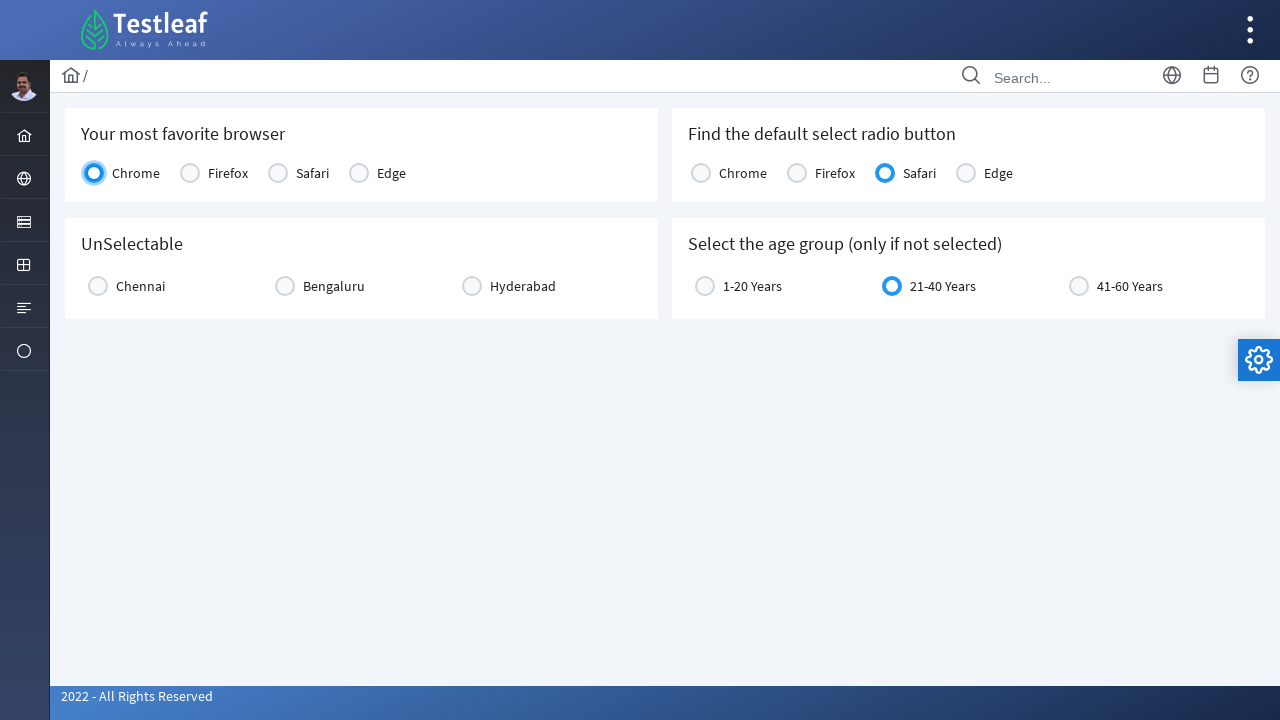